Navigates to a Google Sites biology class page and finds an embedded calendar link, then navigates to that calendar.

Starting URL: https://sites.google.com/pleasantonusd.net/biology-fewster/home

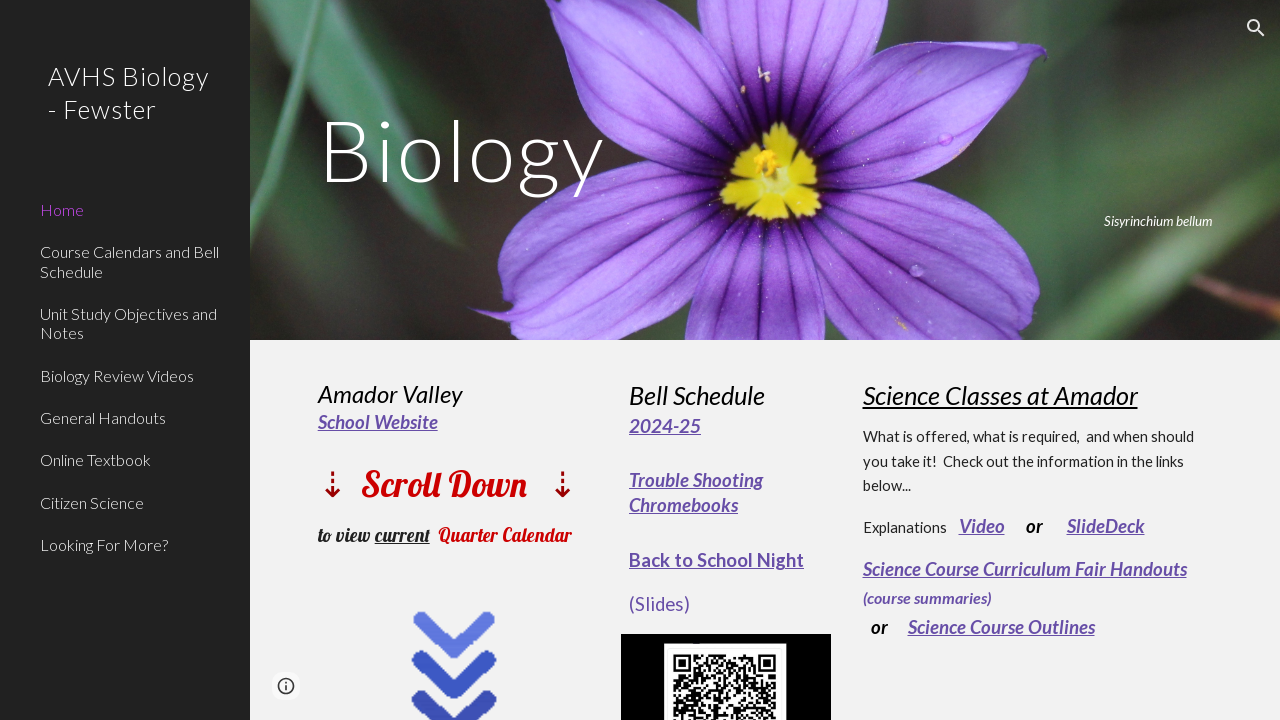

Waited for embedded calendar element to load on Biology class page
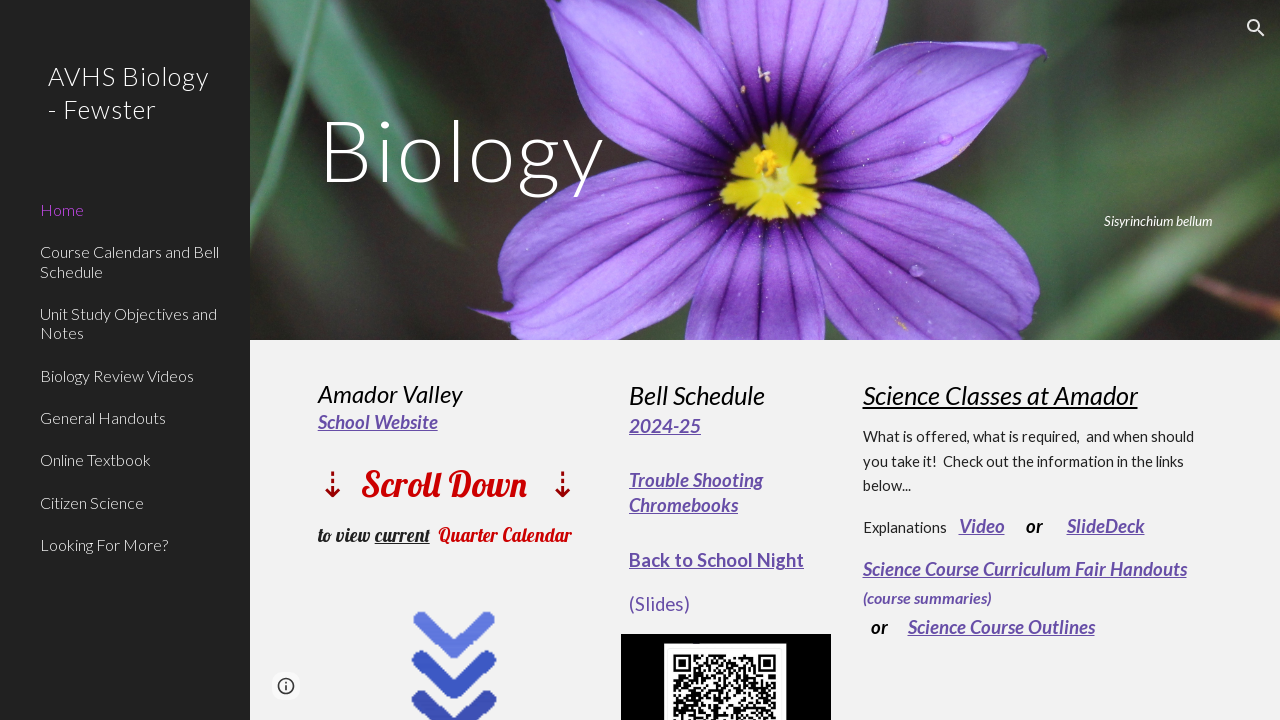

Retrieved calendar link from data-embed-open-url attribute
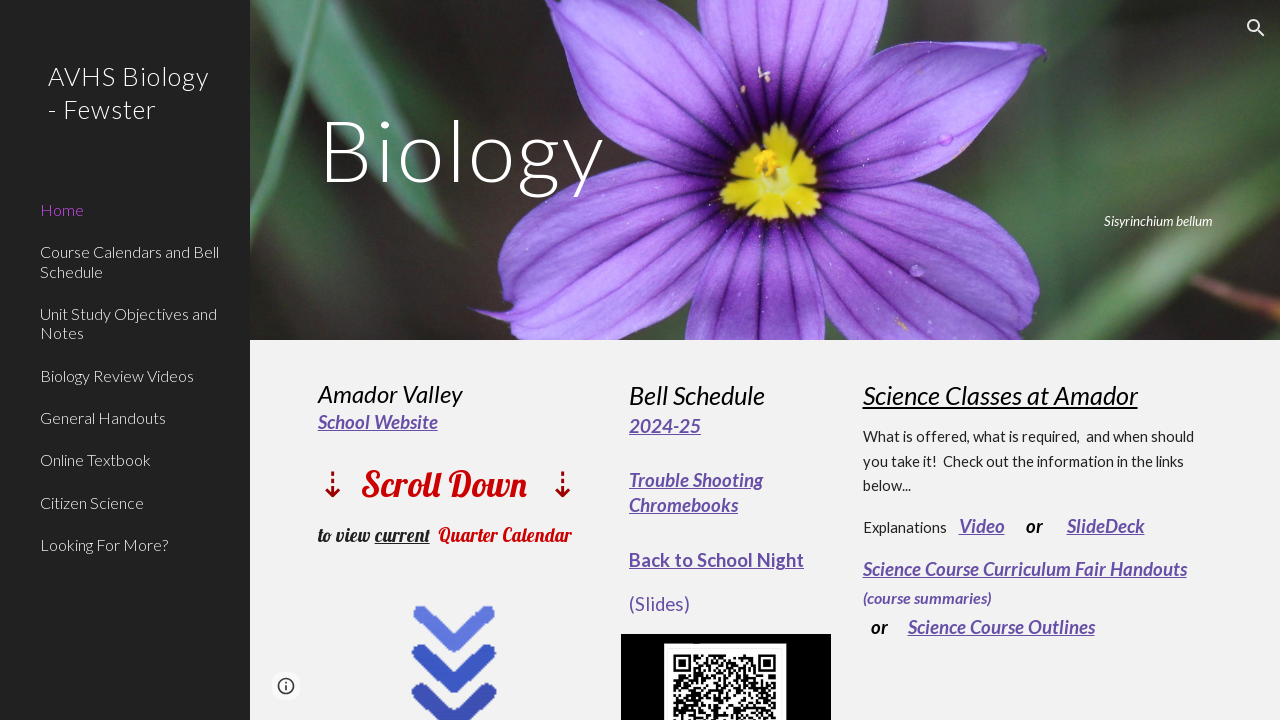

Navigated to the embedded calendar URL
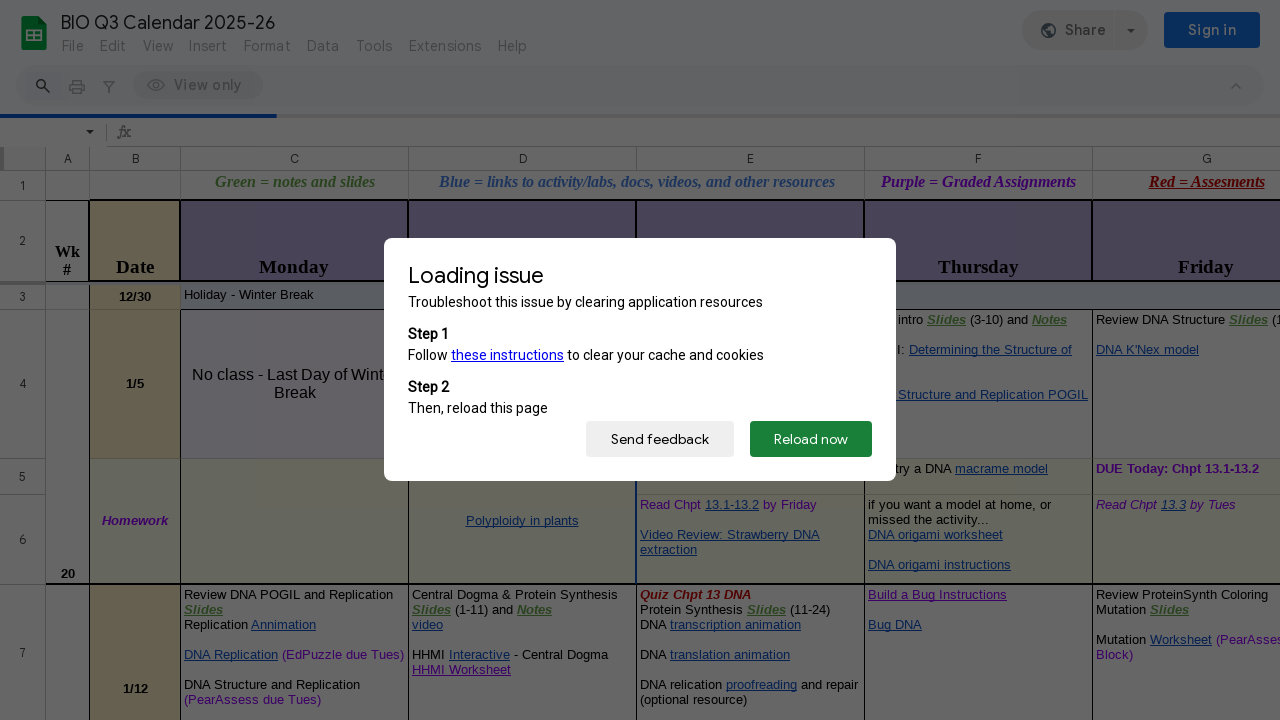

Calendar page loaded and DOM content ready
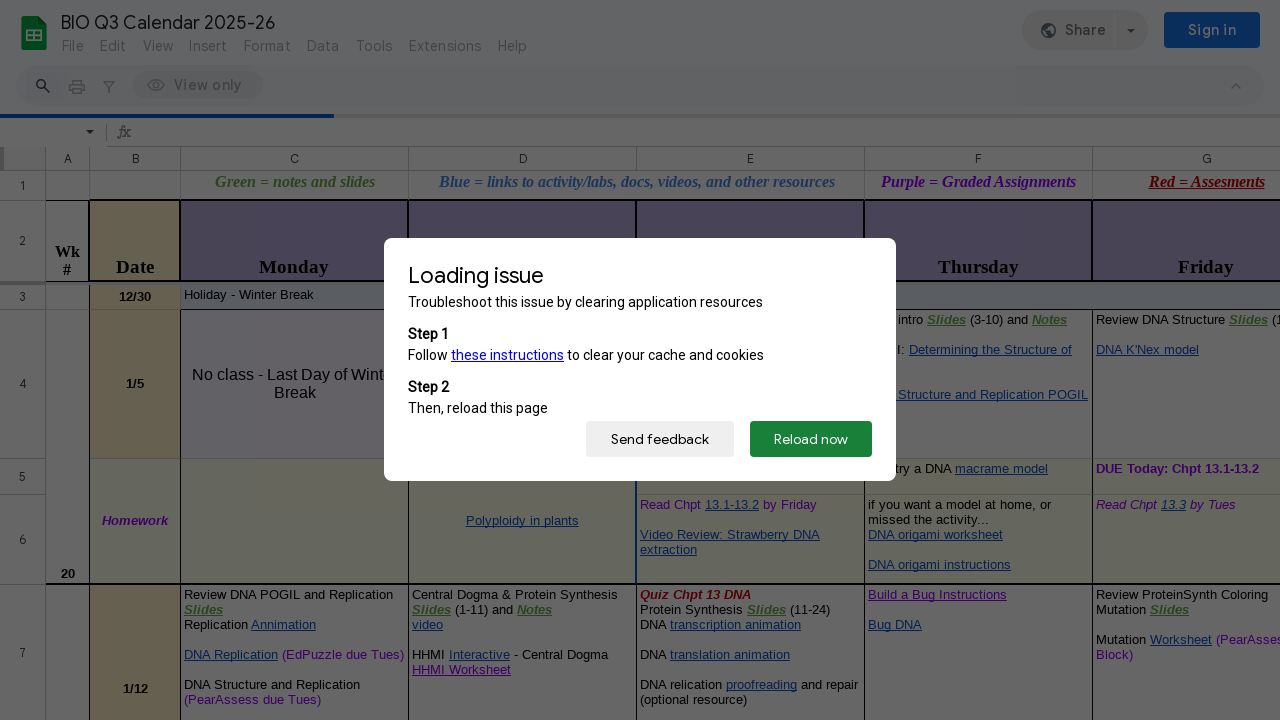

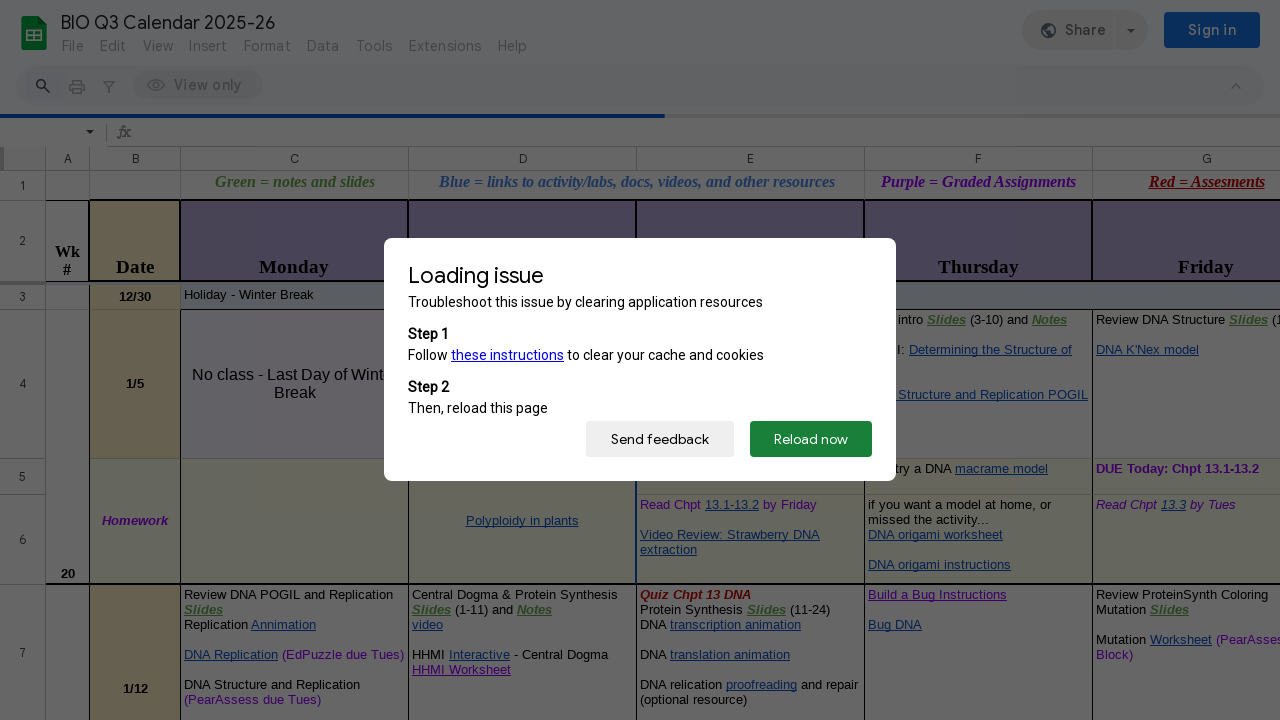